Tests dynamic dropdown selection for flight booking by selecting departure and destination cities

Starting URL: https://rahulshettyacademy.com/dropdownsPractise/

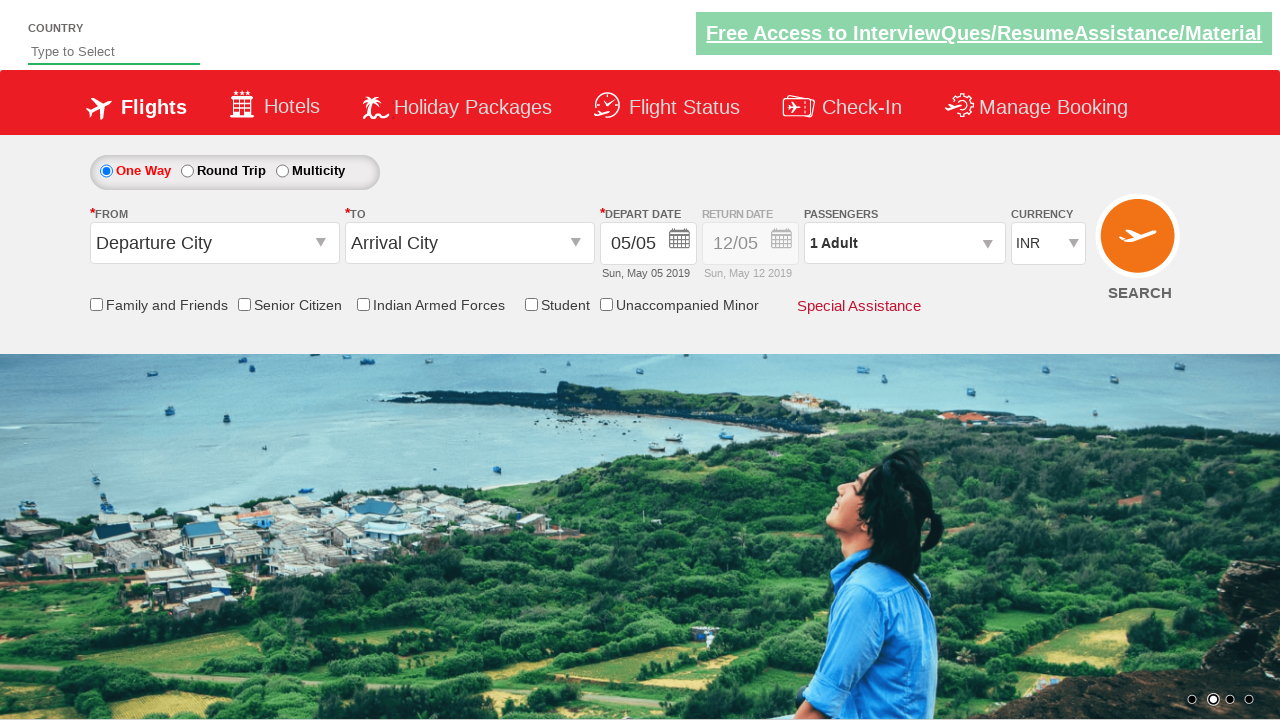

Clicked dropdown arrow to open departure city selection at (323, 244) on (//span[@class='red-arrow-btn'])[1]
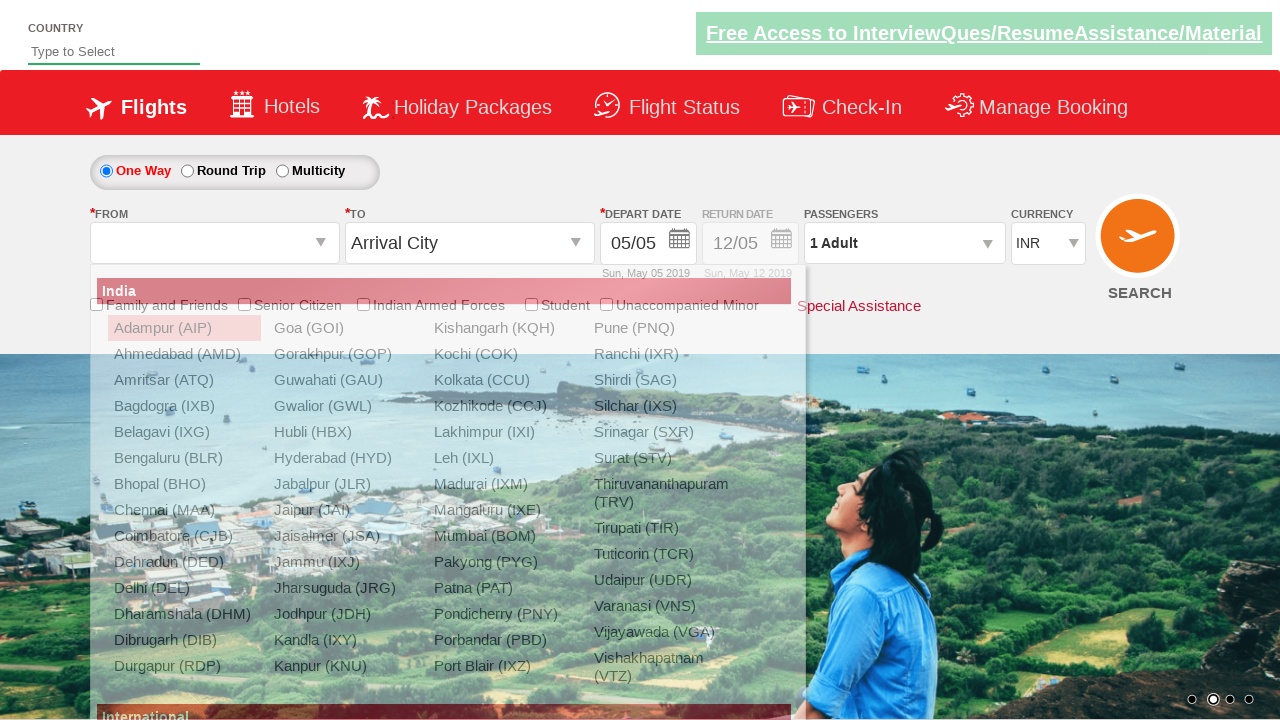

Selected Bangalore as departure city at (184, 458) on xpath=//div[@id='glsctl00_mainContent_ddl_originStation1_CTNR'] //a[@value='BLR'
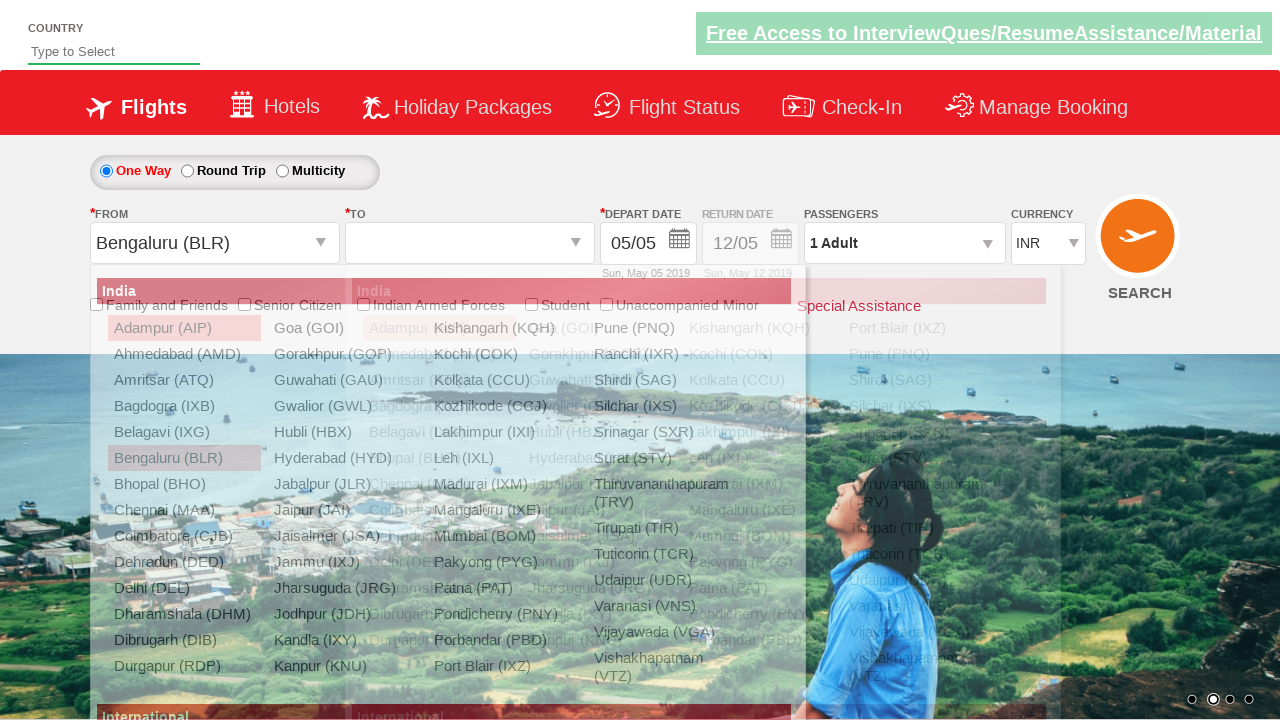

Selected Chennai as destination city at (439, 484) on xpath=//div[@id='glsctl00_mainContent_ddl_destinationStation1_CTNR'] //a[@value=
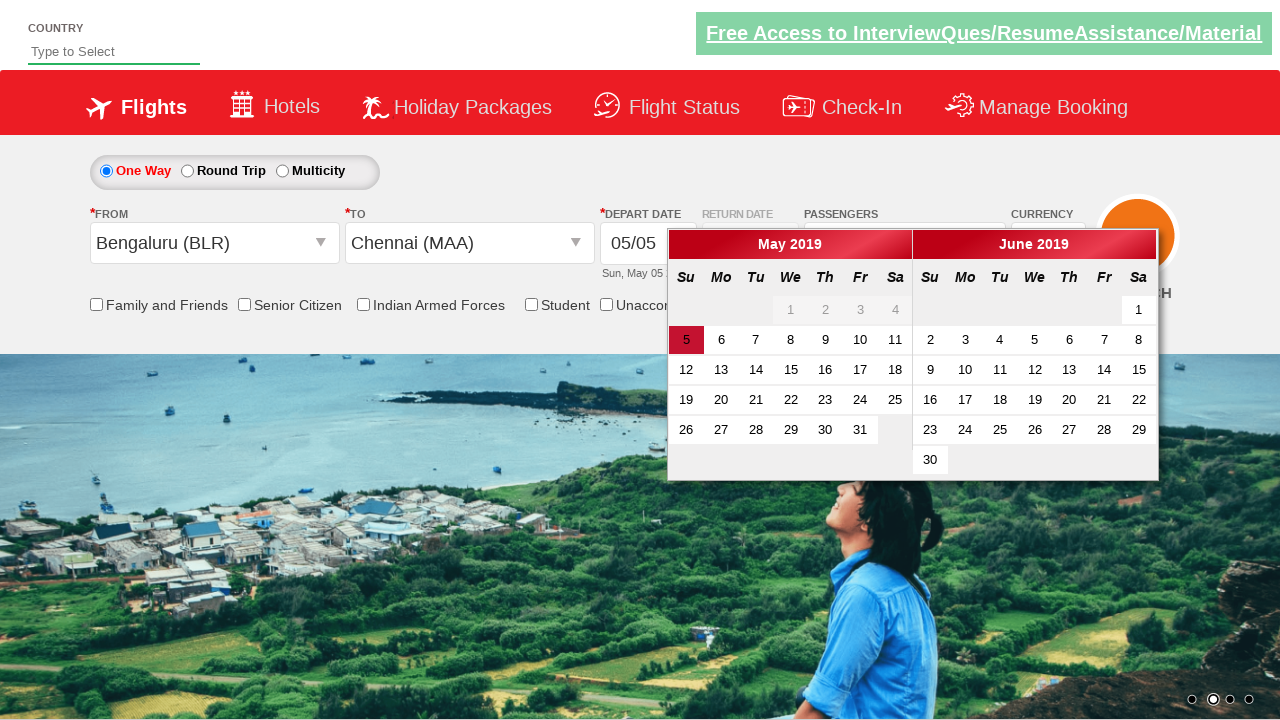

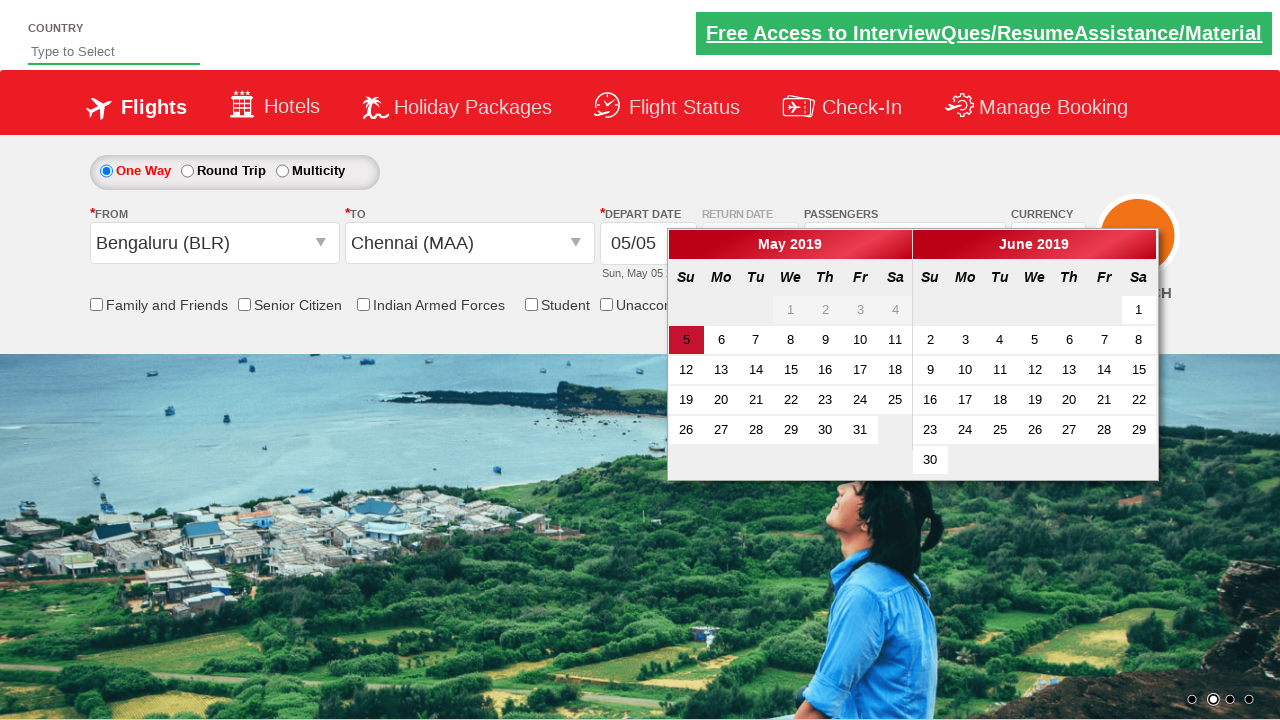